Tests an e-commerce shopping flow by searching for products containing 'ber', adding all results to cart, proceeding to checkout, and applying a promo code to verify discount functionality.

Starting URL: https://rahulshettyacademy.com/seleniumPractise/#/

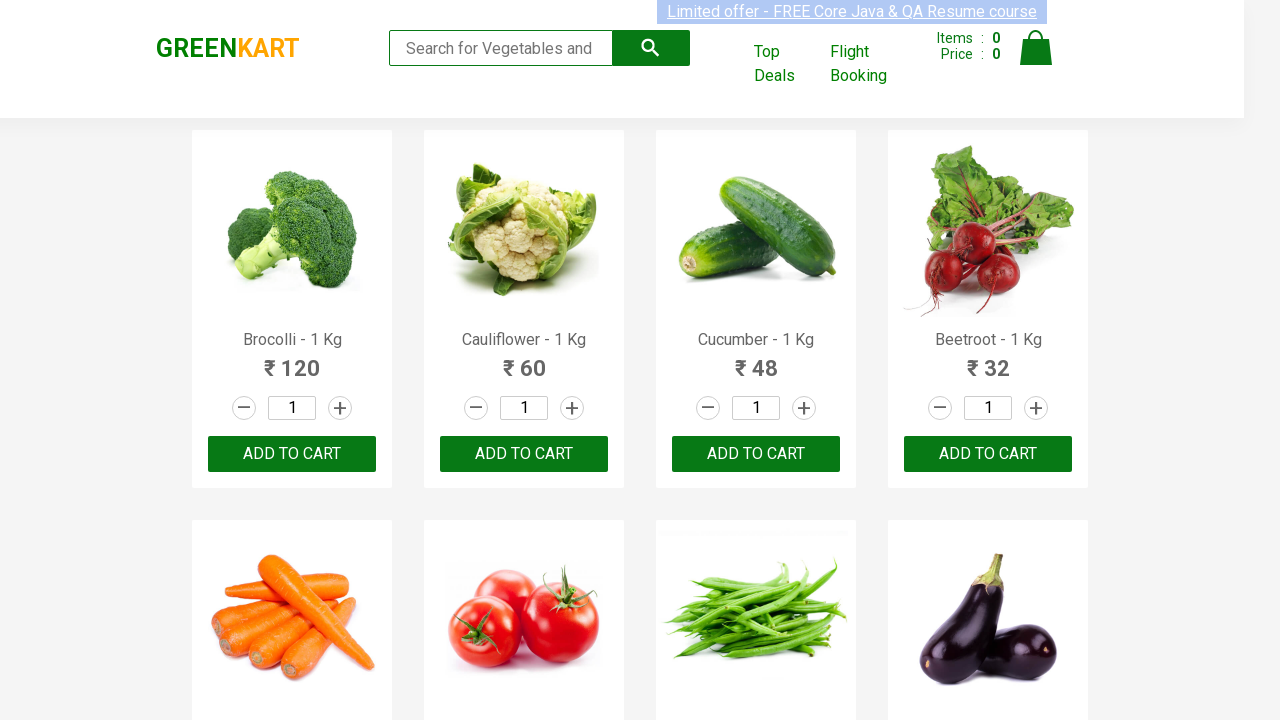

Filled search field with 'ber' to find products on input.search-keyword
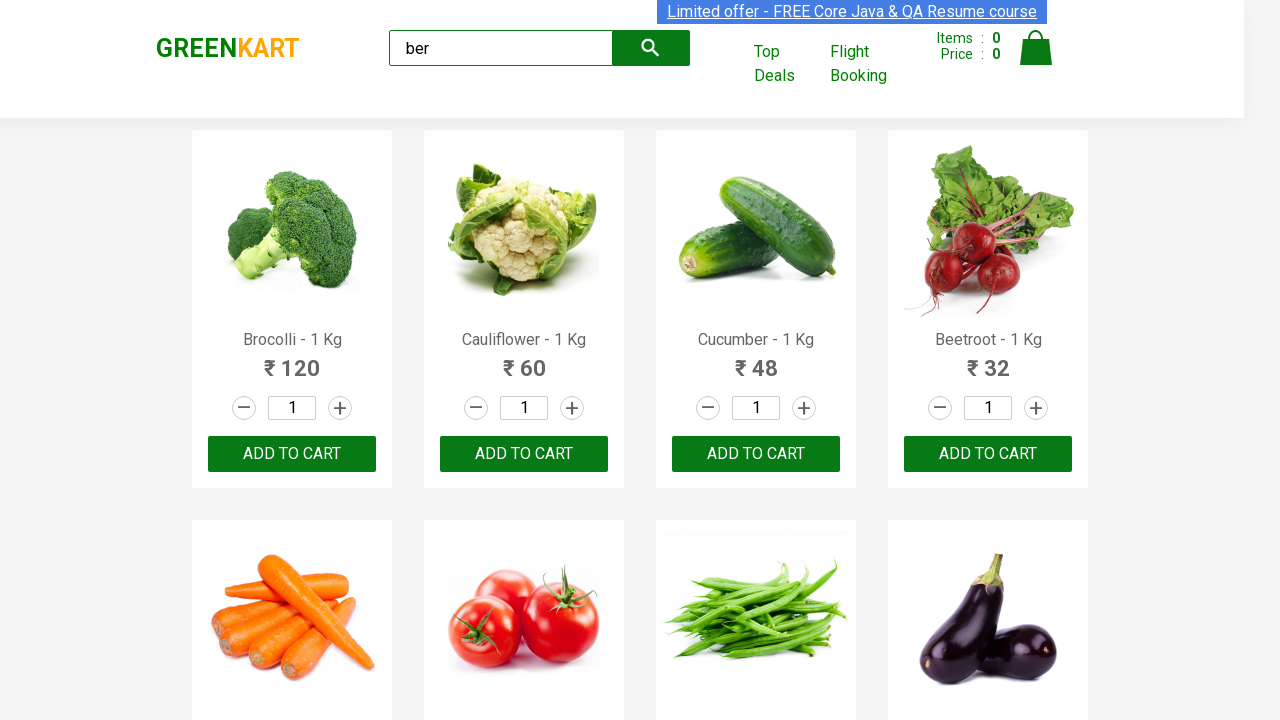

Waited for search results to load
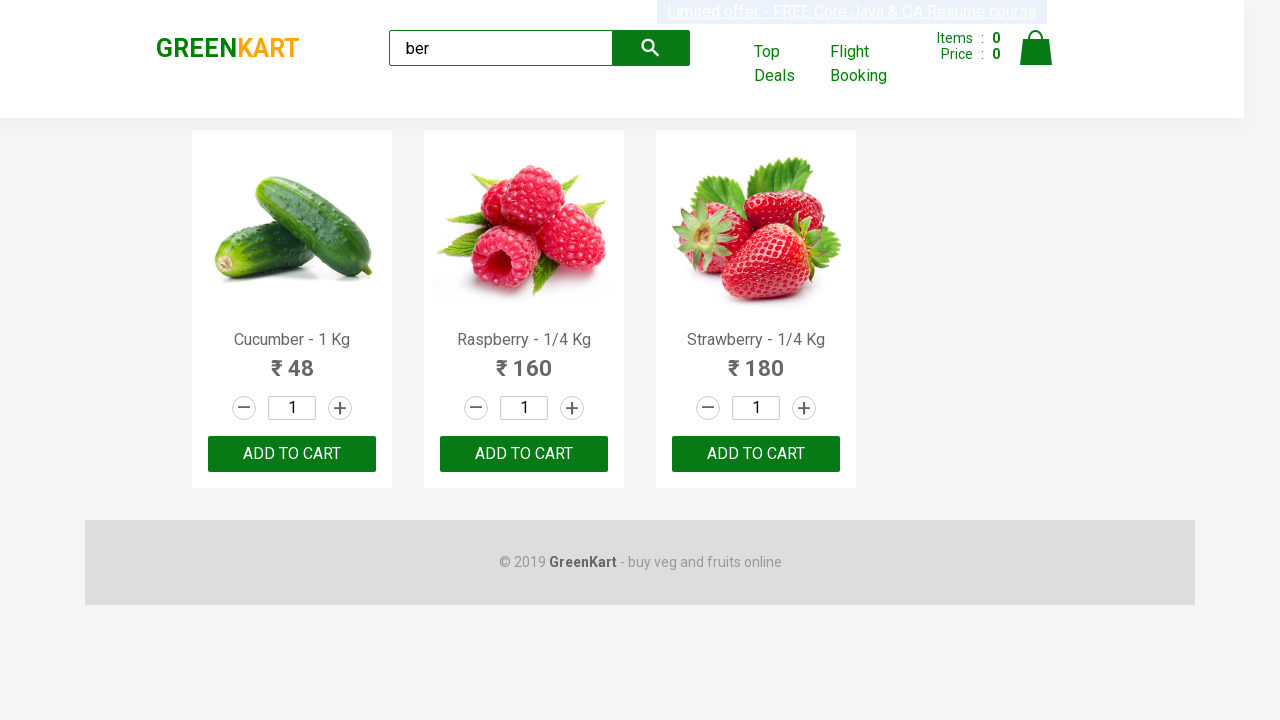

Clicked 'ADD TO CART' button for product 1 at (292, 454) on xpath=//div[@class='product-action']/button >> nth=0
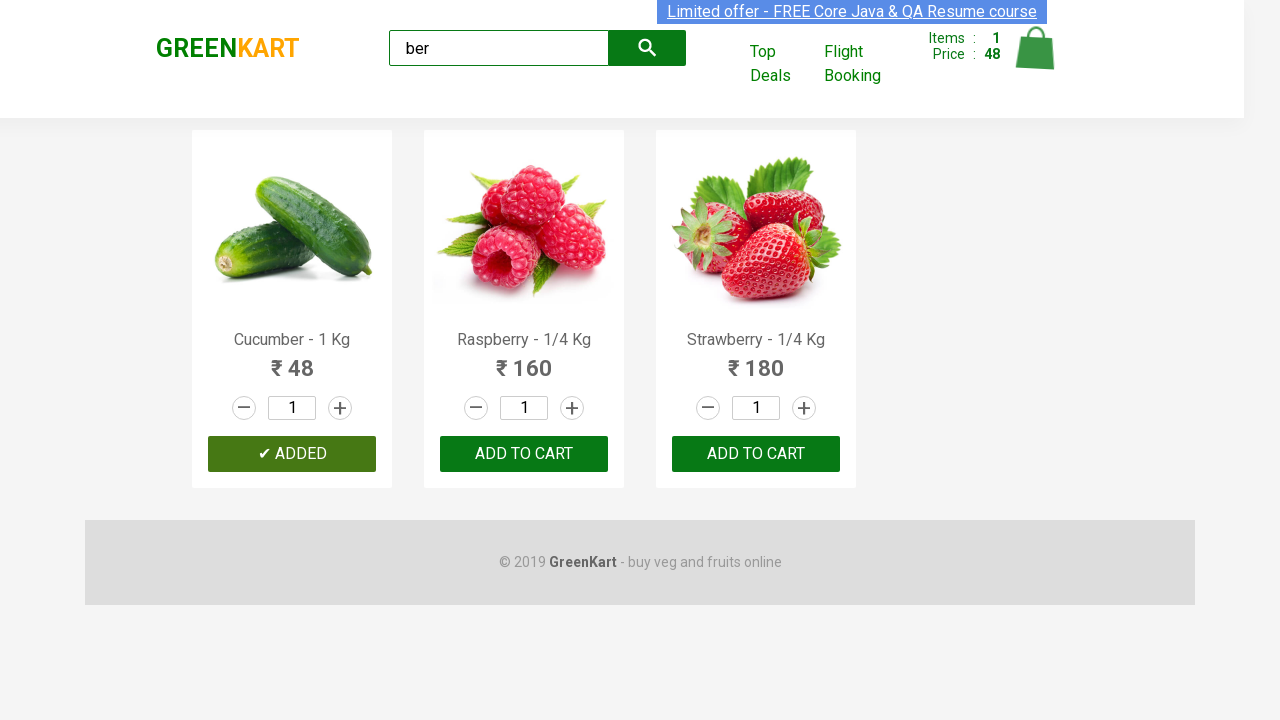

Clicked 'ADD TO CART' button for product 2 at (524, 454) on xpath=//div[@class='product-action']/button >> nth=1
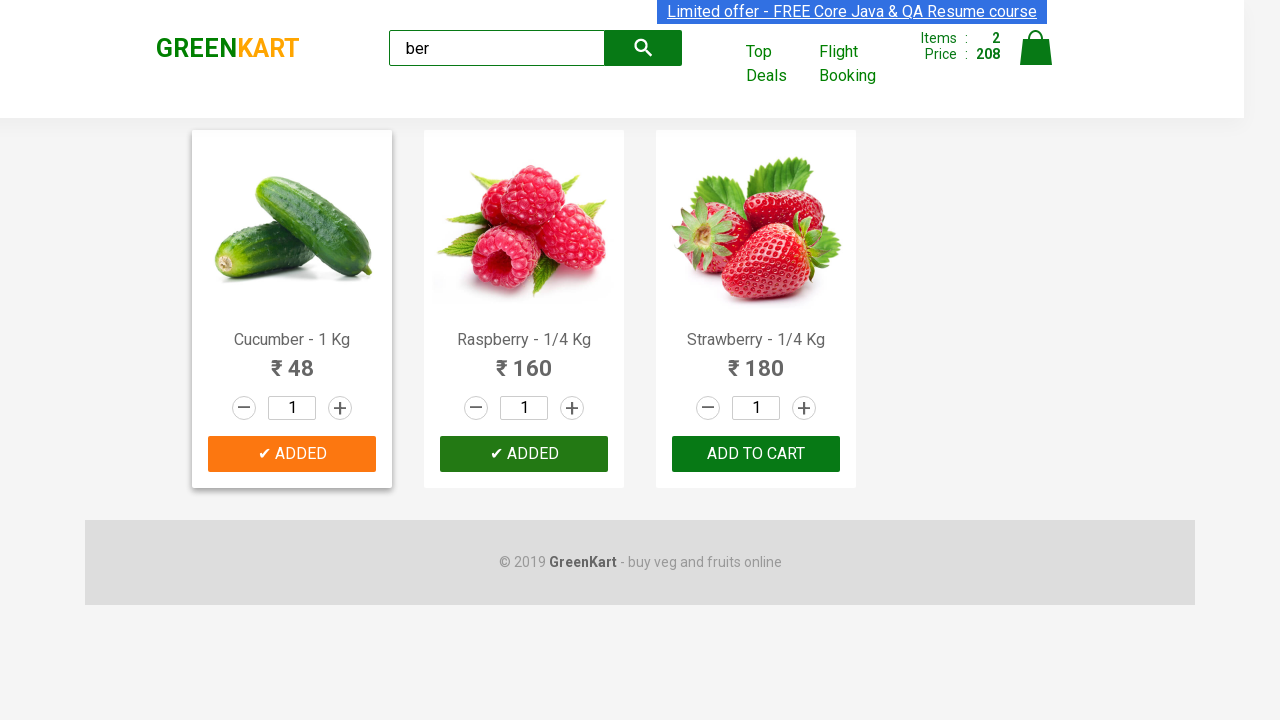

Clicked 'ADD TO CART' button for product 3 at (756, 454) on xpath=//div[@class='product-action']/button >> nth=2
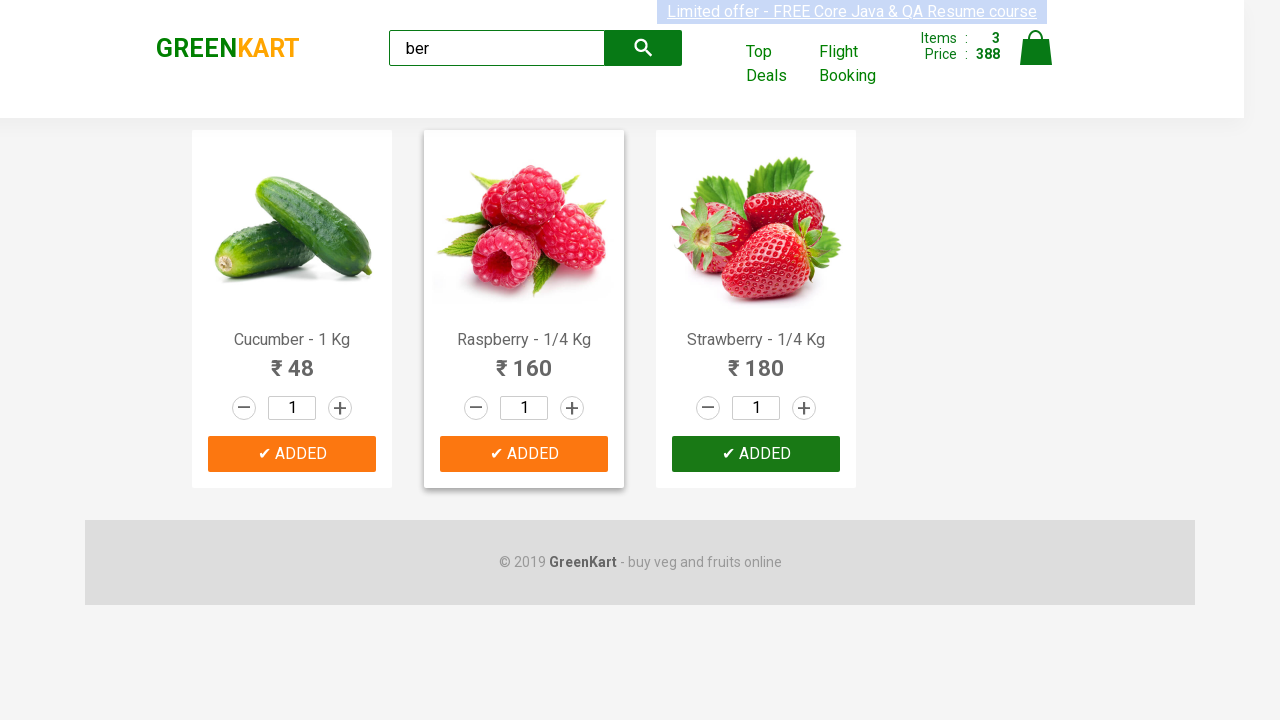

Clicked on cart icon to view cart at (1036, 48) on img[alt='Cart']
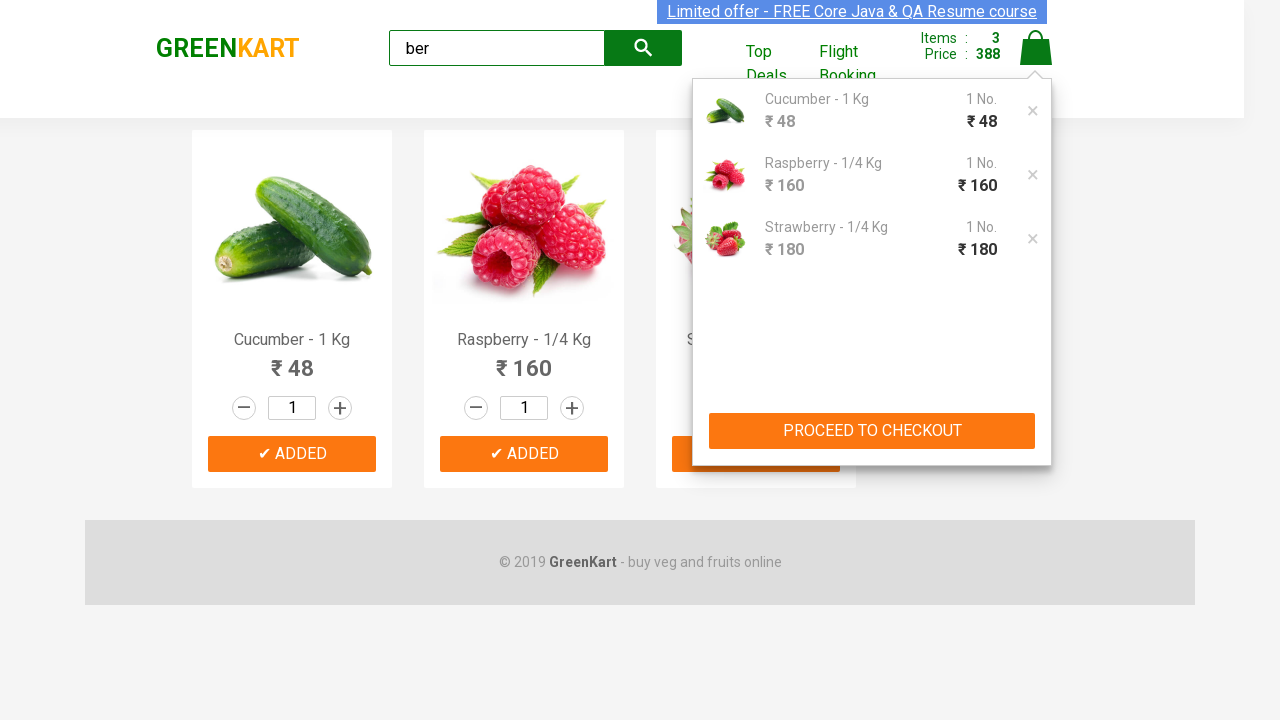

Clicked 'PROCEED TO CHECKOUT' button at (872, 431) on xpath=//button[text()='PROCEED TO CHECKOUT']
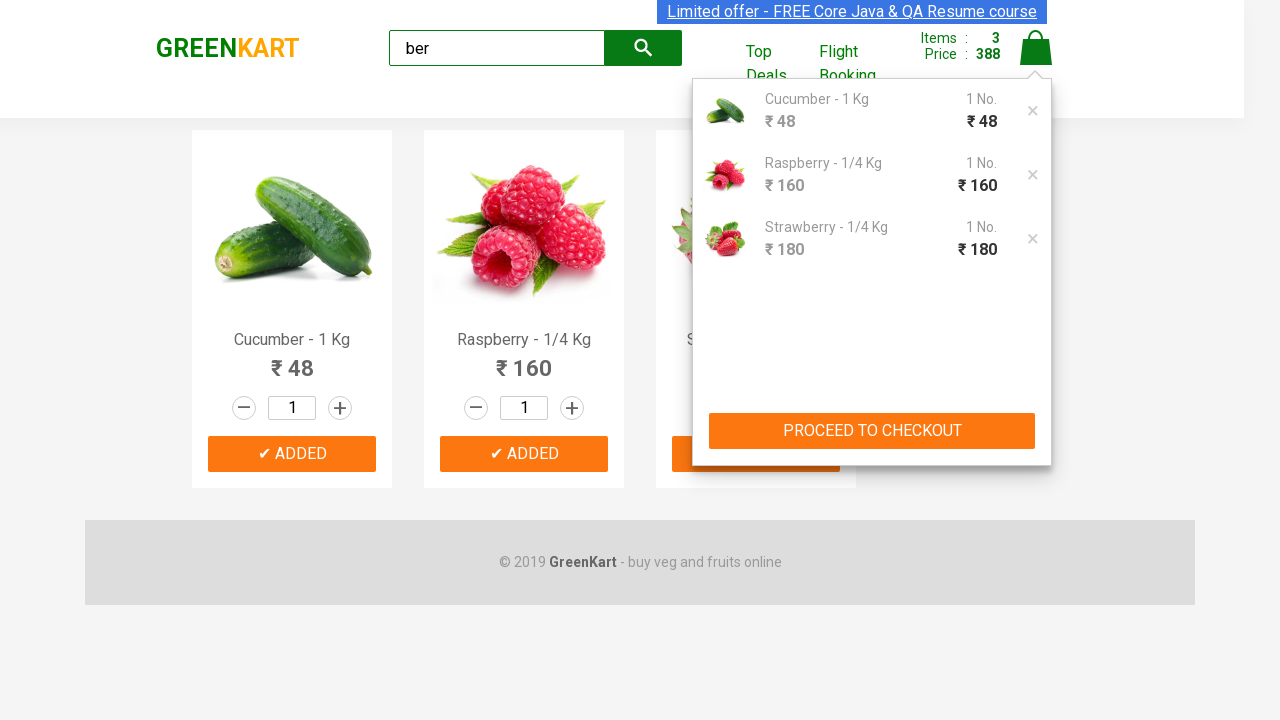

Entered promo code 'rahulshettyacademy' on .promoCode
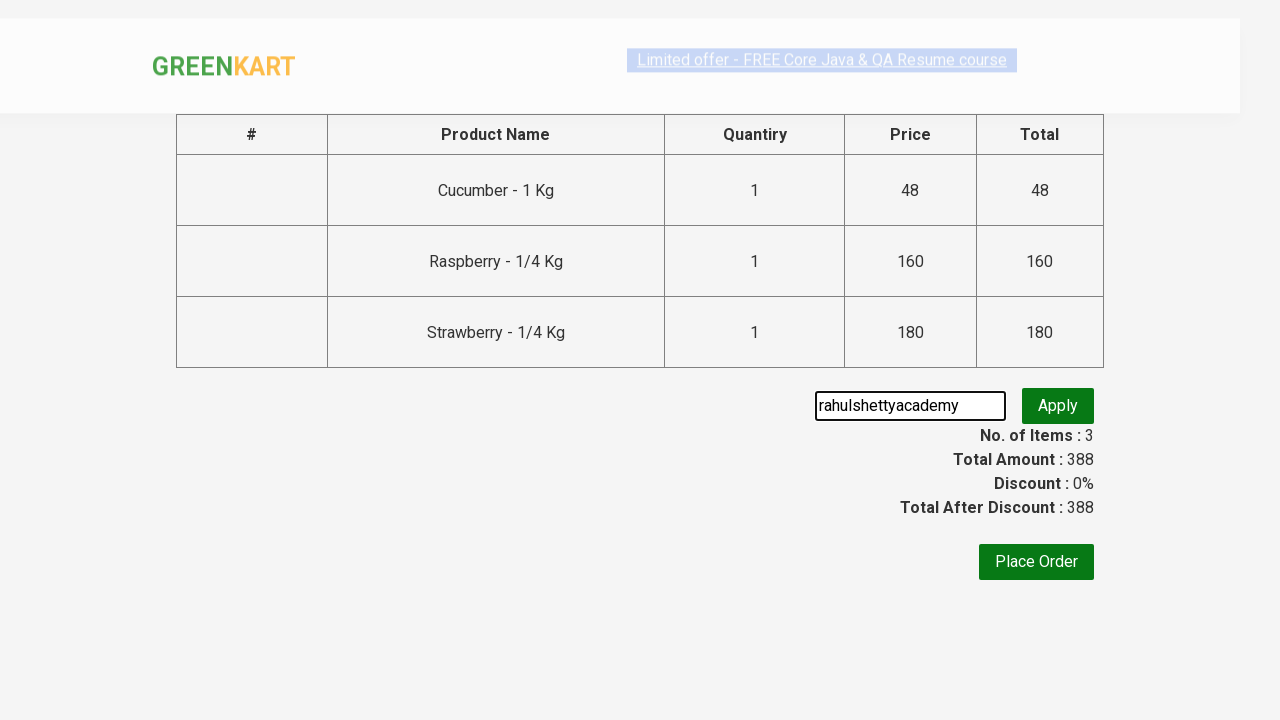

Clicked 'Apply' button to apply promo code at (1058, 406) on .promoBtn
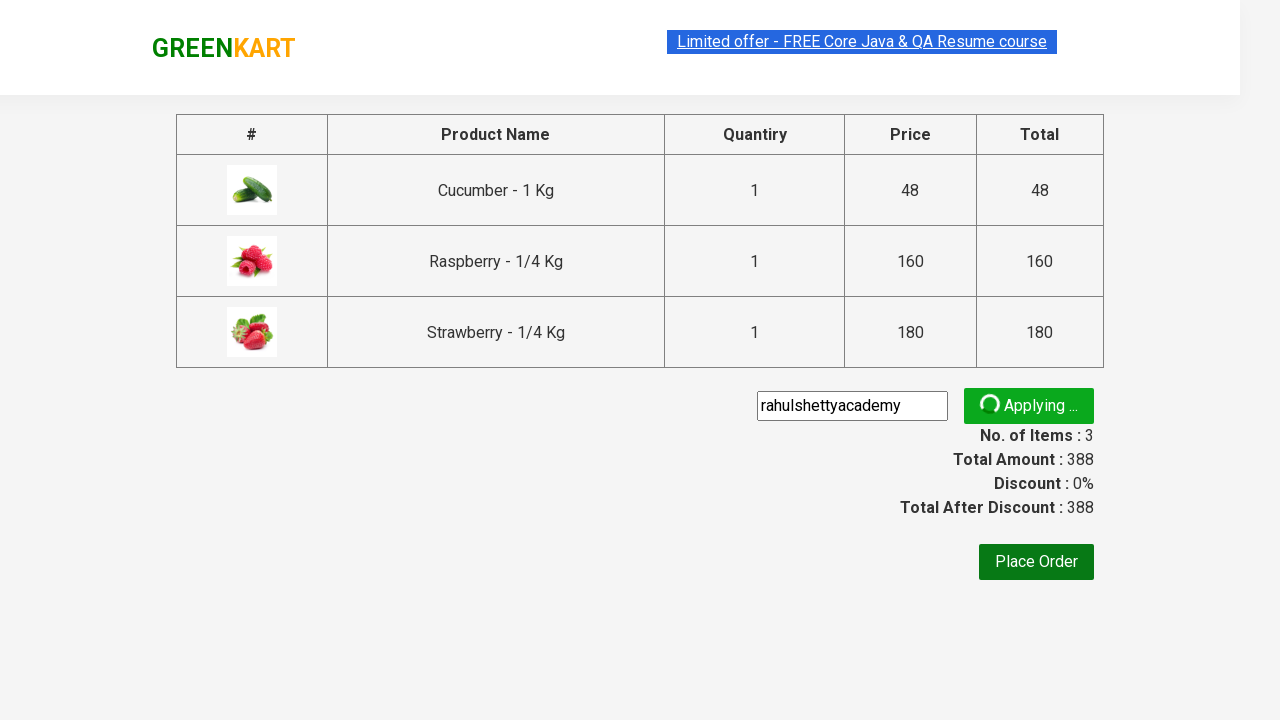

Waited for discount status message to appear
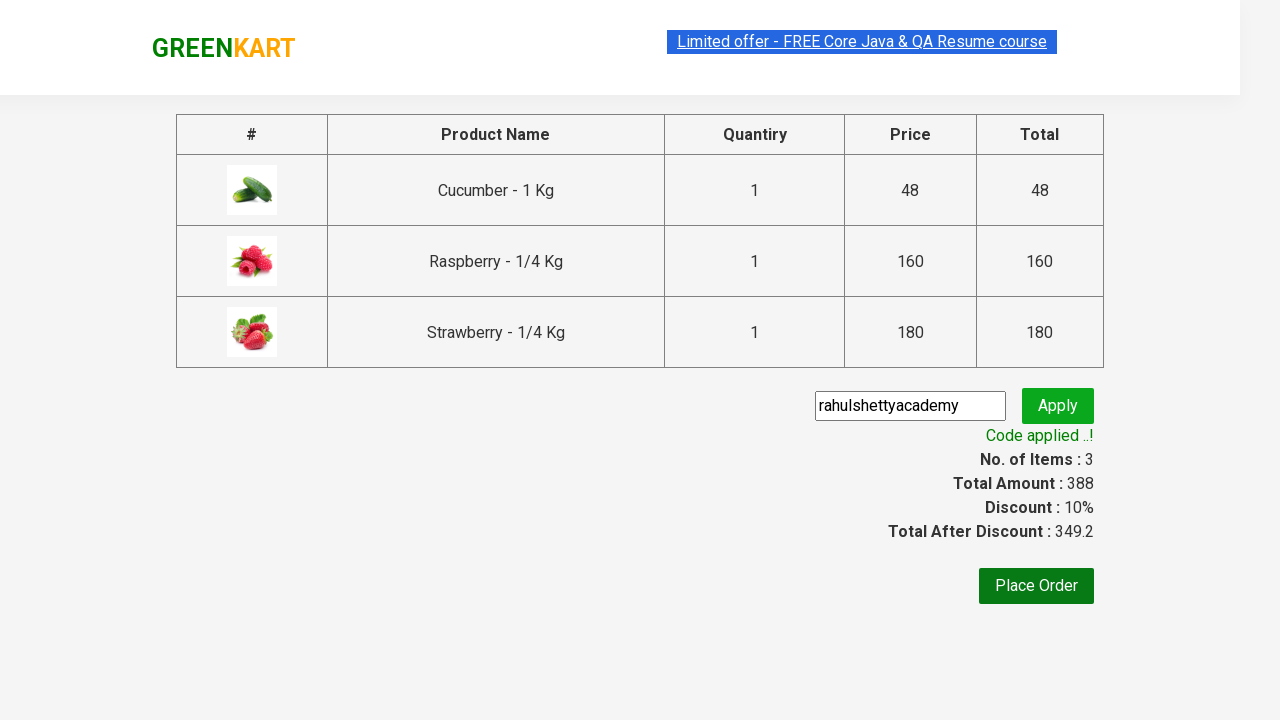

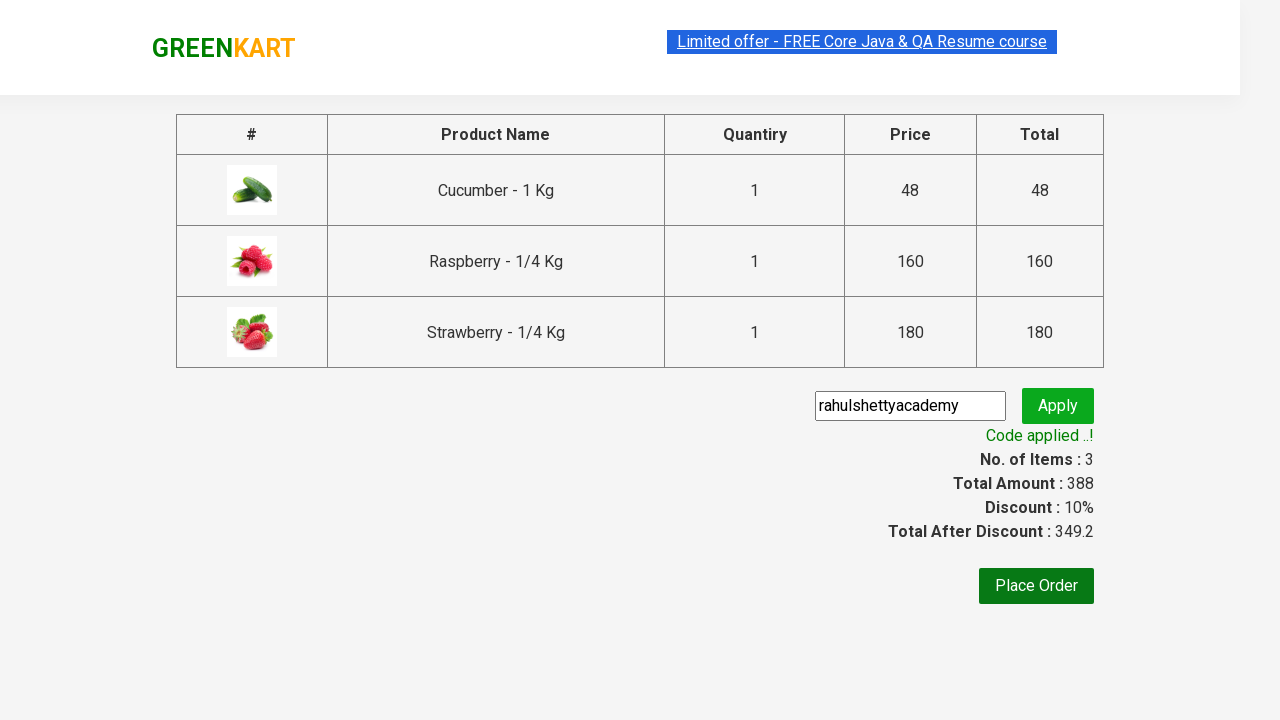